Simple navigation test that loads the Rahul Shetty Academy homepage

Starting URL: https://rahulshettyacademy.com

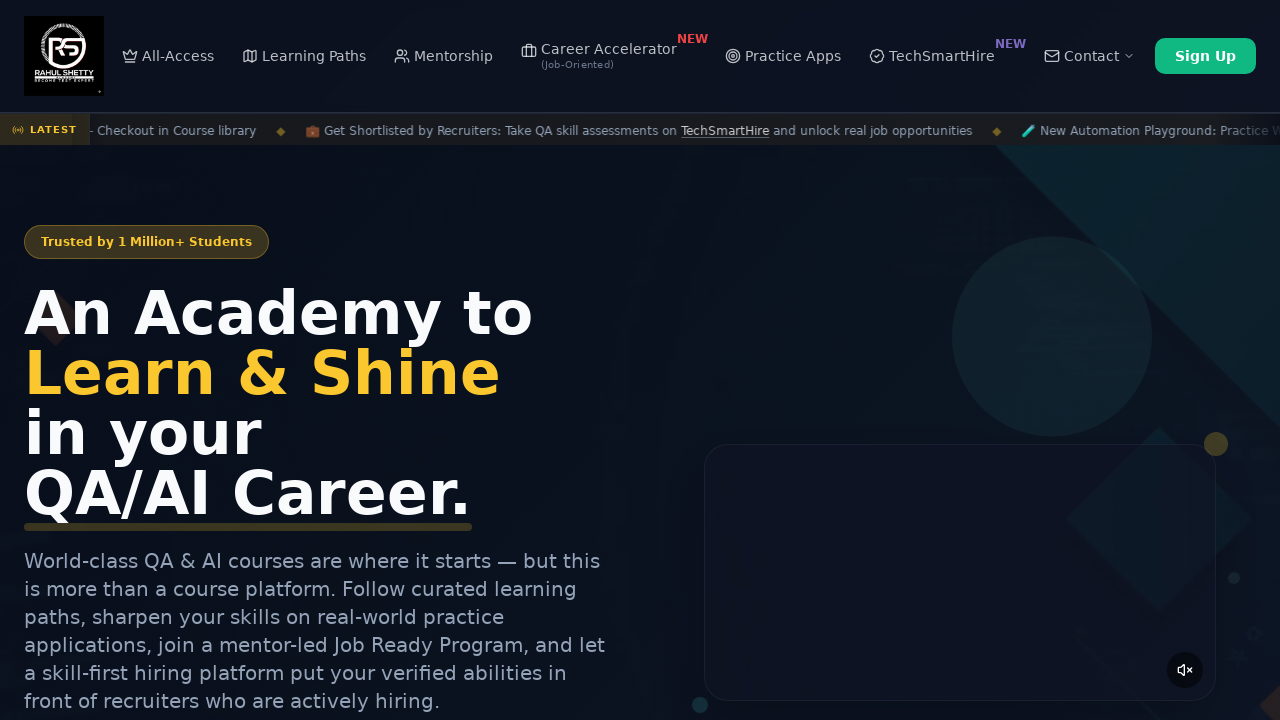

Waited for page to reach domcontentloaded state on Rahul Shetty Academy homepage
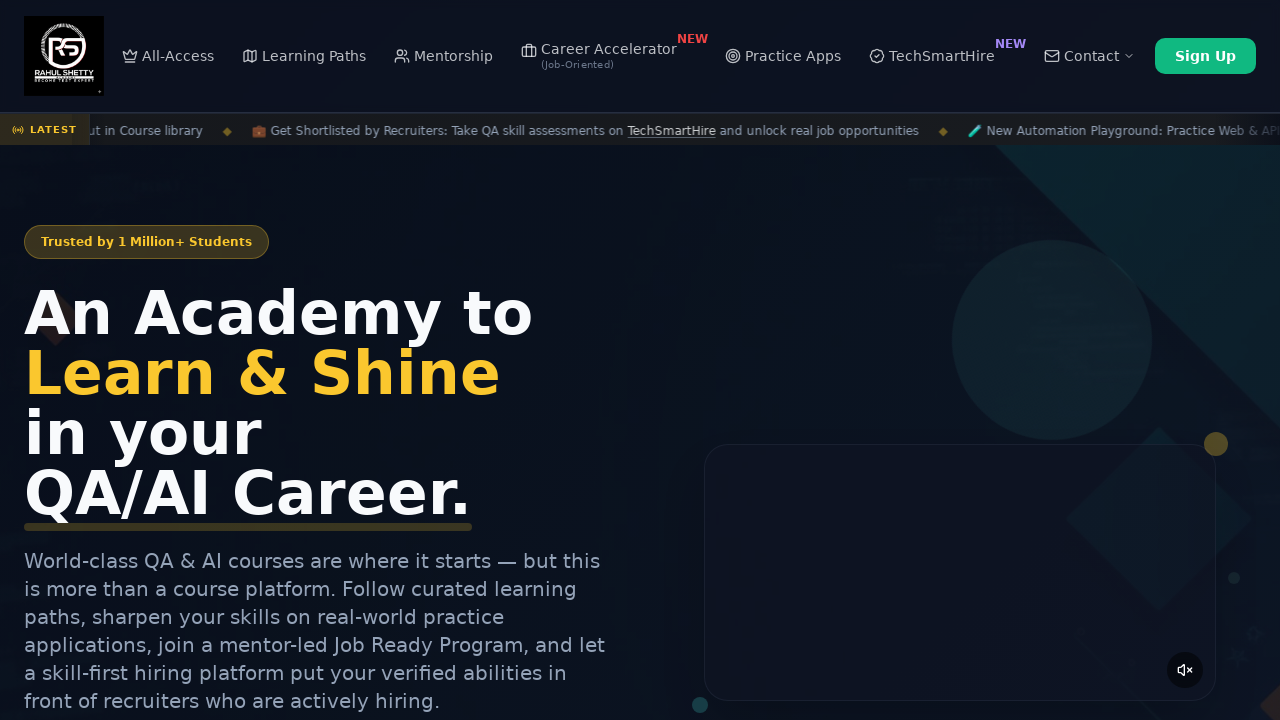

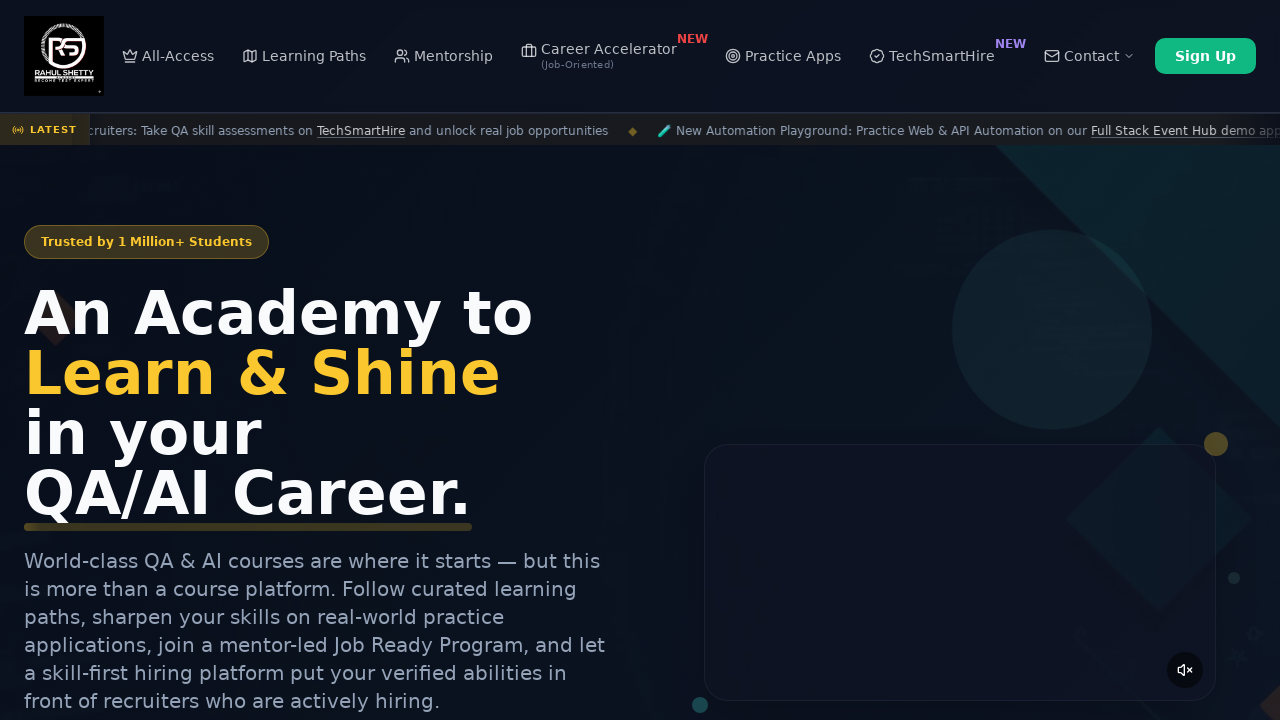